Tests e-commerce cart functionality by searching for specific vegetables (Cucumber, Brocolli, Beetroot, Carrot) in a product list and adding them to the cart

Starting URL: https://rahulshettyacademy.com/seleniumPractise/#/

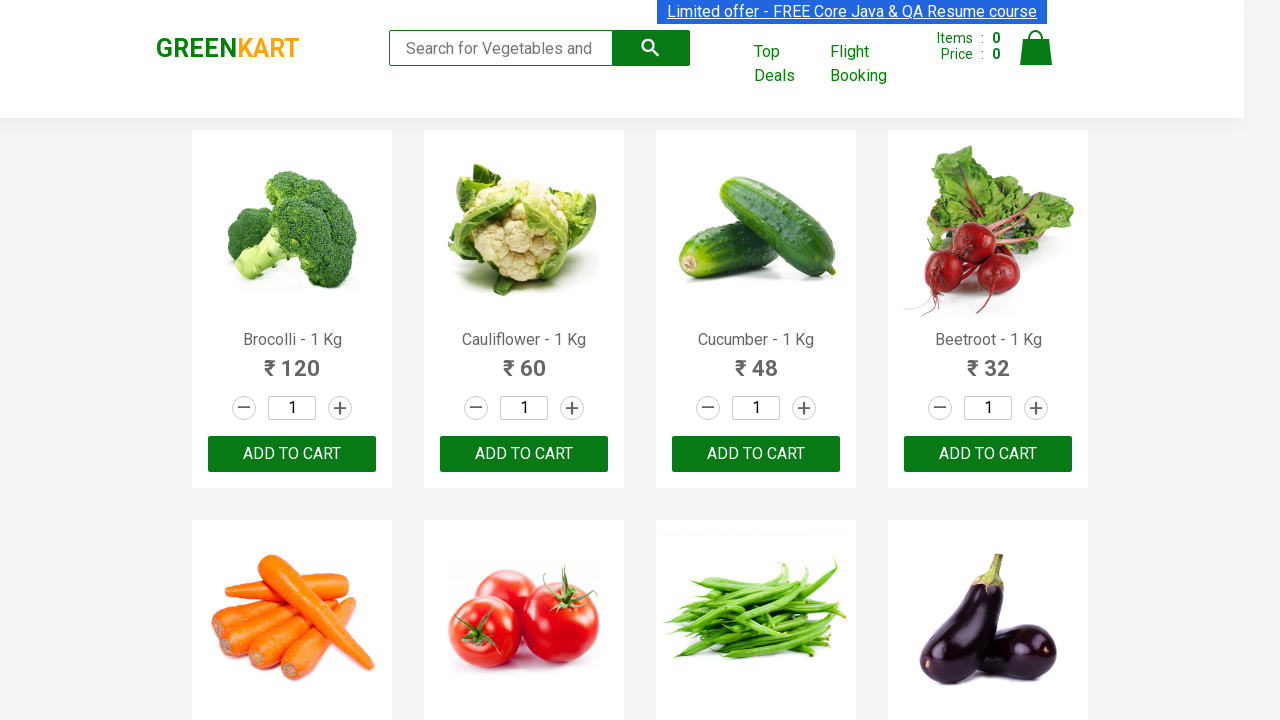

Waited for product list to load
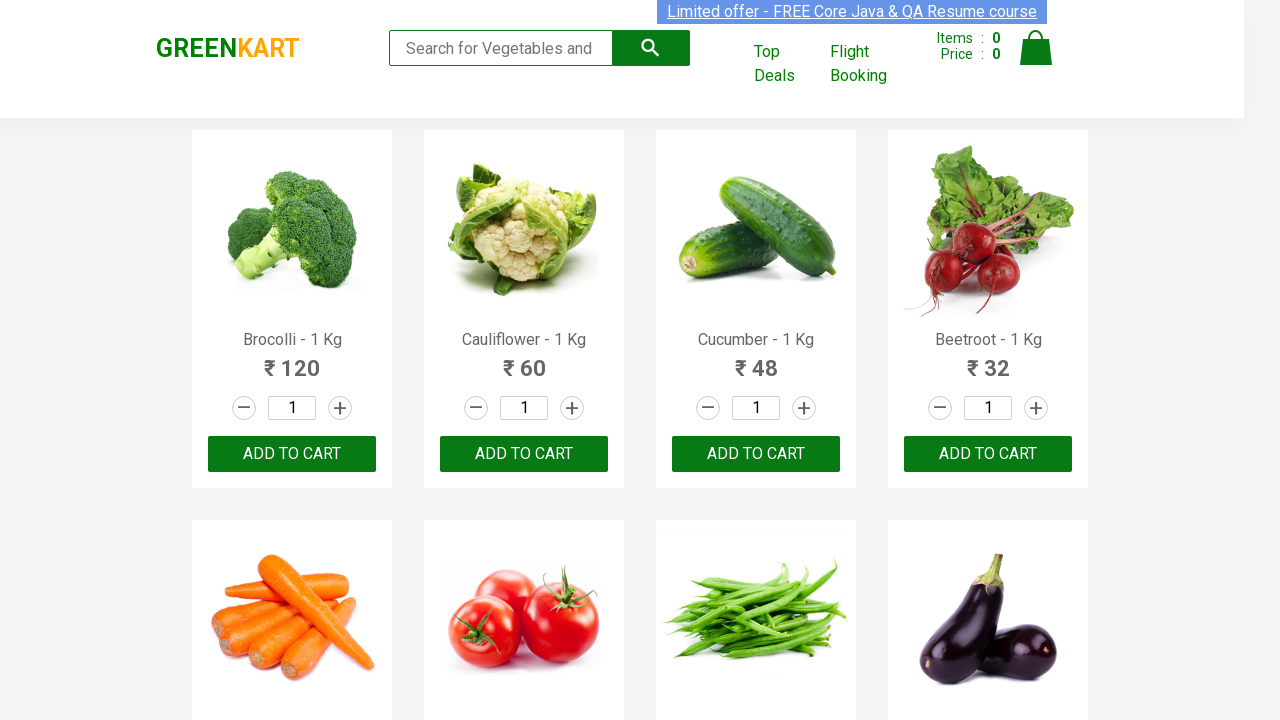

Retrieved all product elements from the page
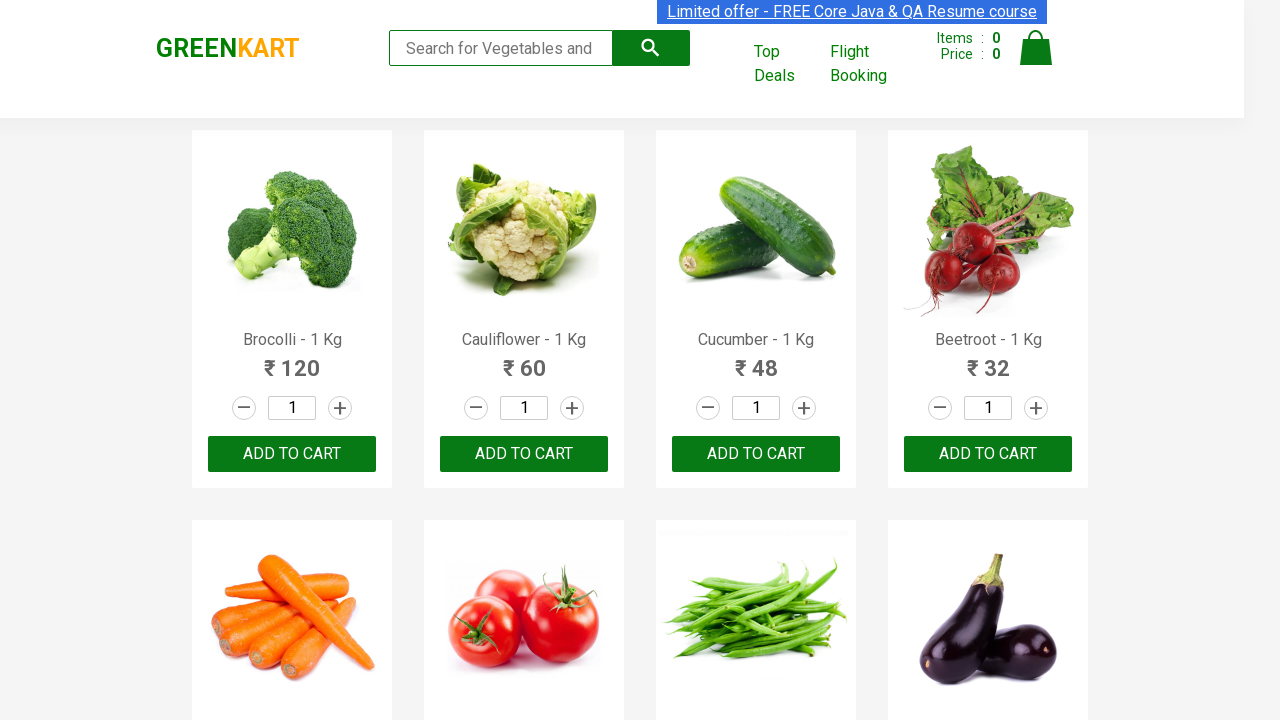

Added 'Brocolli' to cart (1/4) at (292, 454) on div.product-action >> nth=0
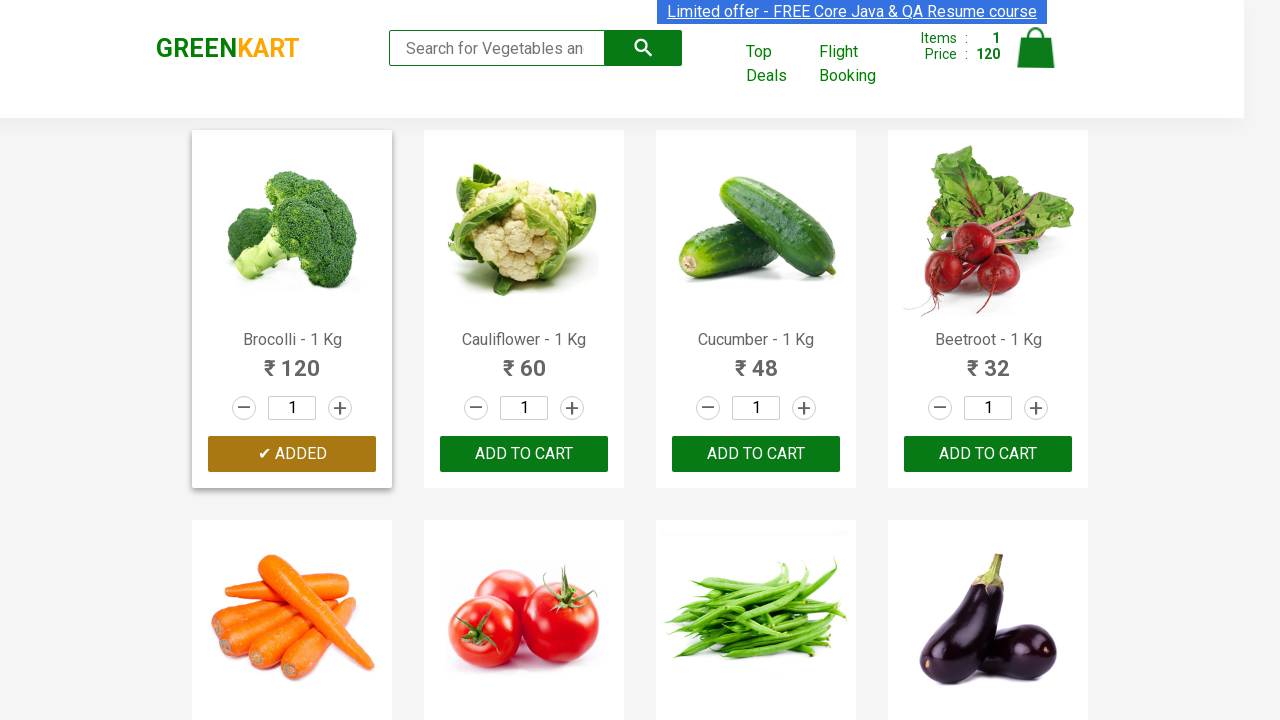

Added 'Cucumber' to cart (2/4) at (756, 454) on div.product-action >> nth=2
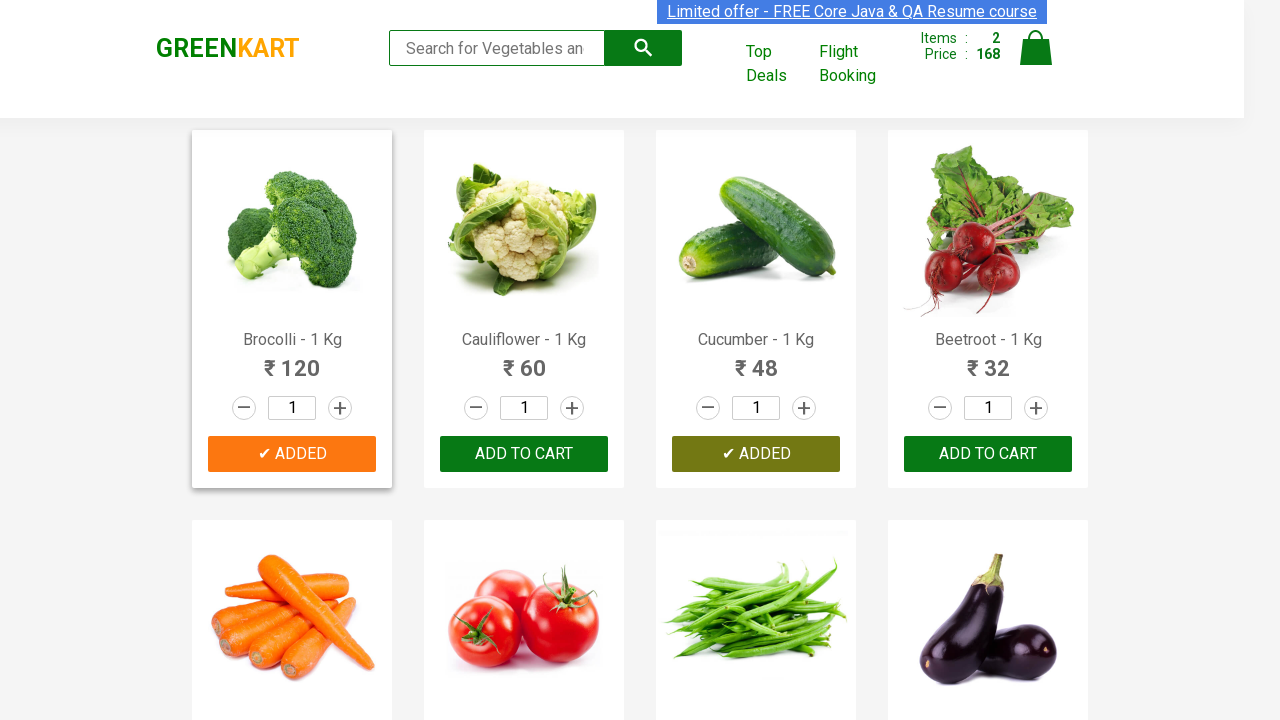

Added 'Beetroot' to cart (3/4) at (988, 454) on div.product-action >> nth=3
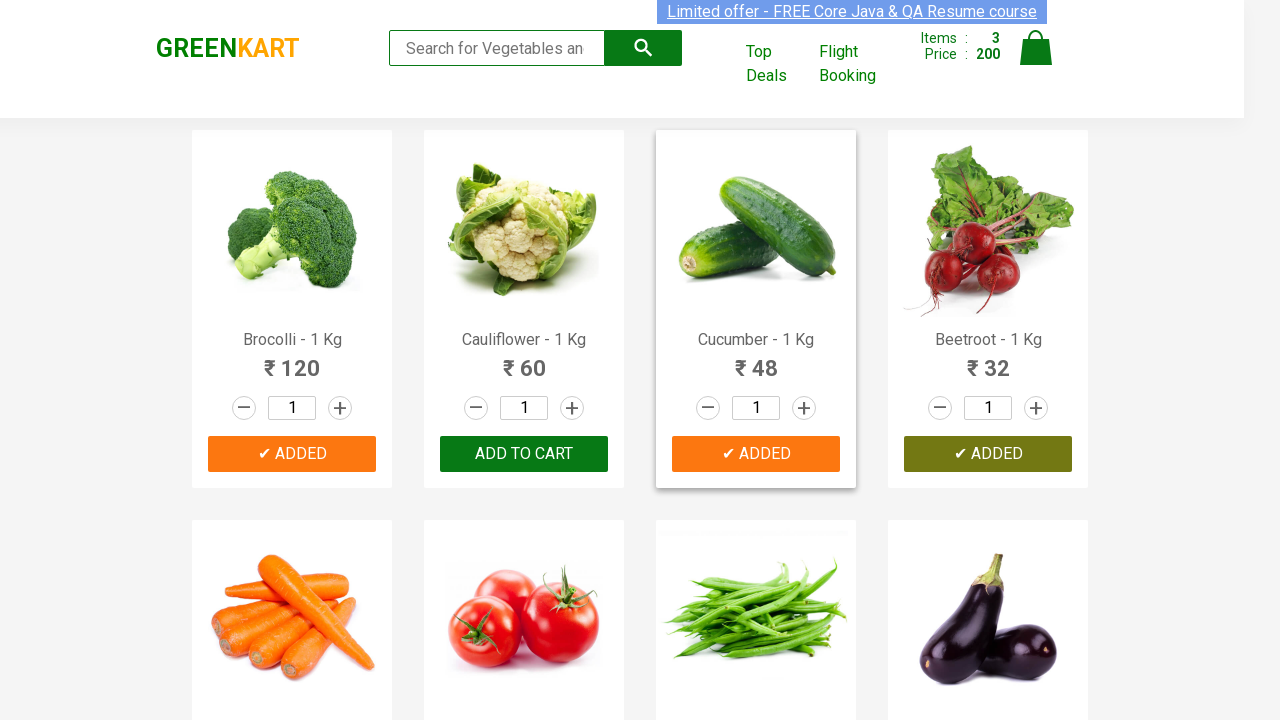

Added 'Carrot' to cart (4/4) at (292, 360) on div.product-action >> nth=4
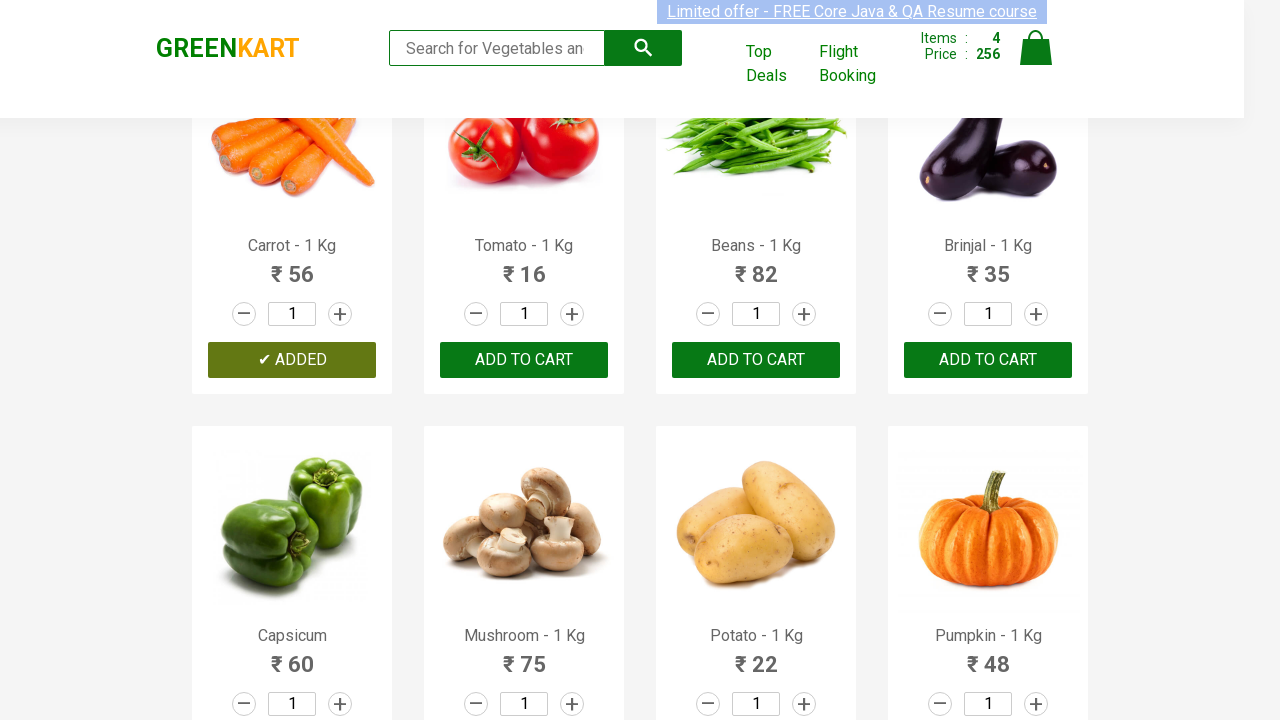

All required vegetables added to cart successfully
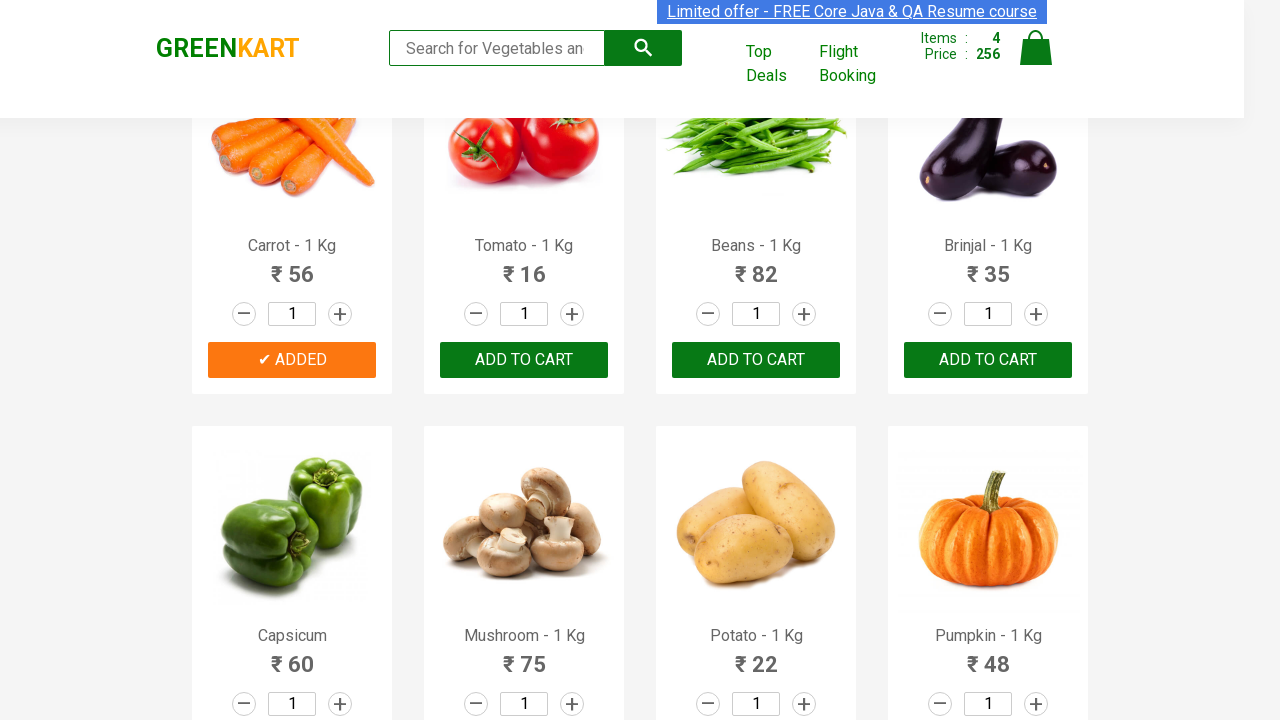

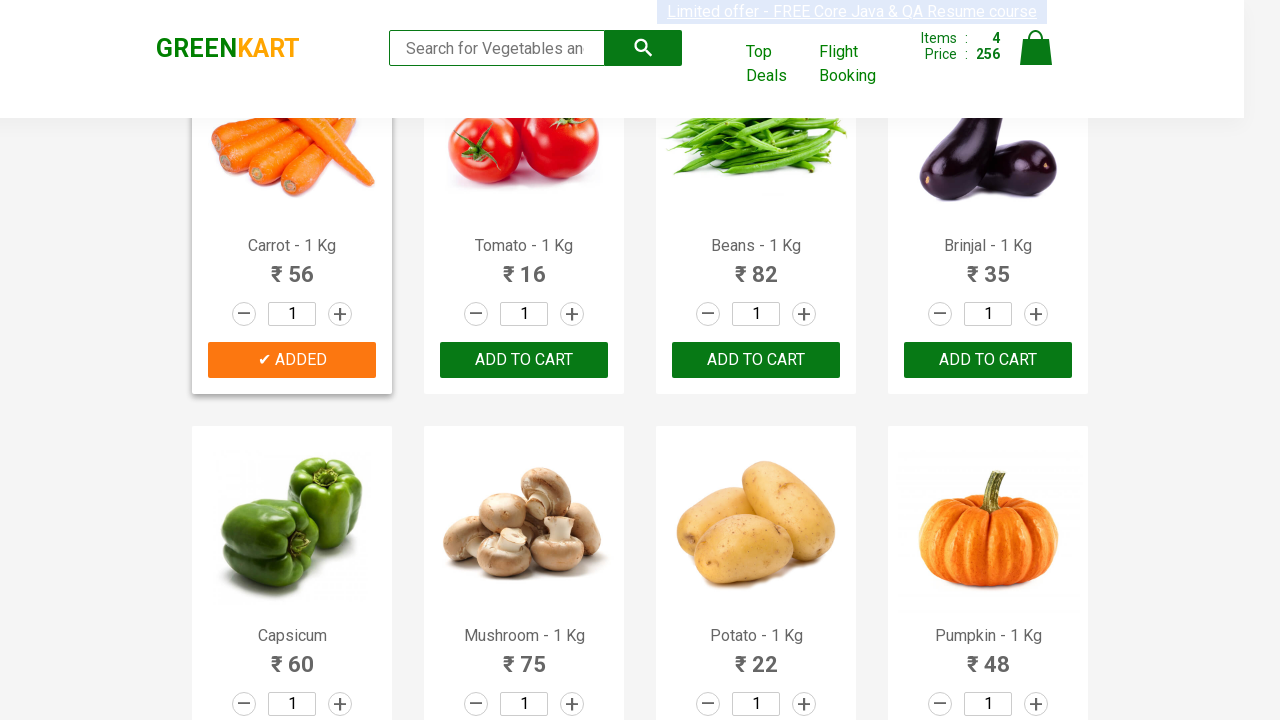